Navigates to AZQuotes website and waits for the page to load

Starting URL: https://www.azquotes.com/

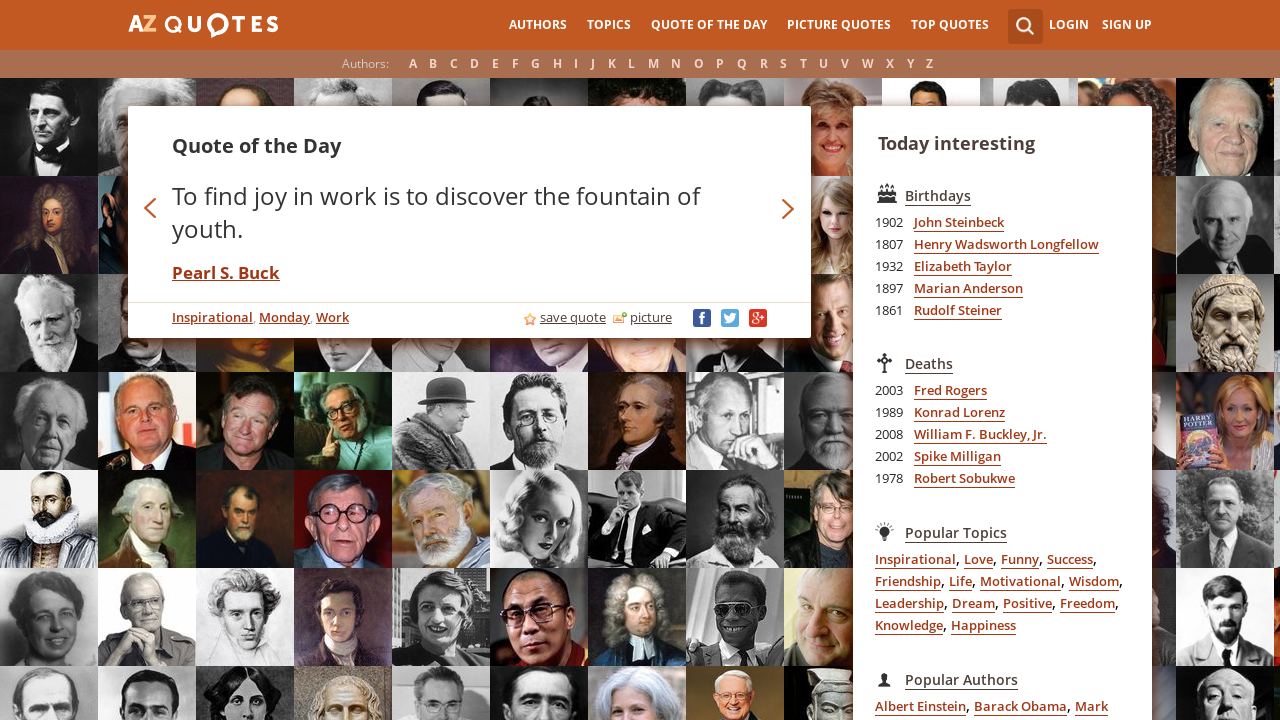

Clicked on Top Quotes link at (950, 25) on text=Top Quotes
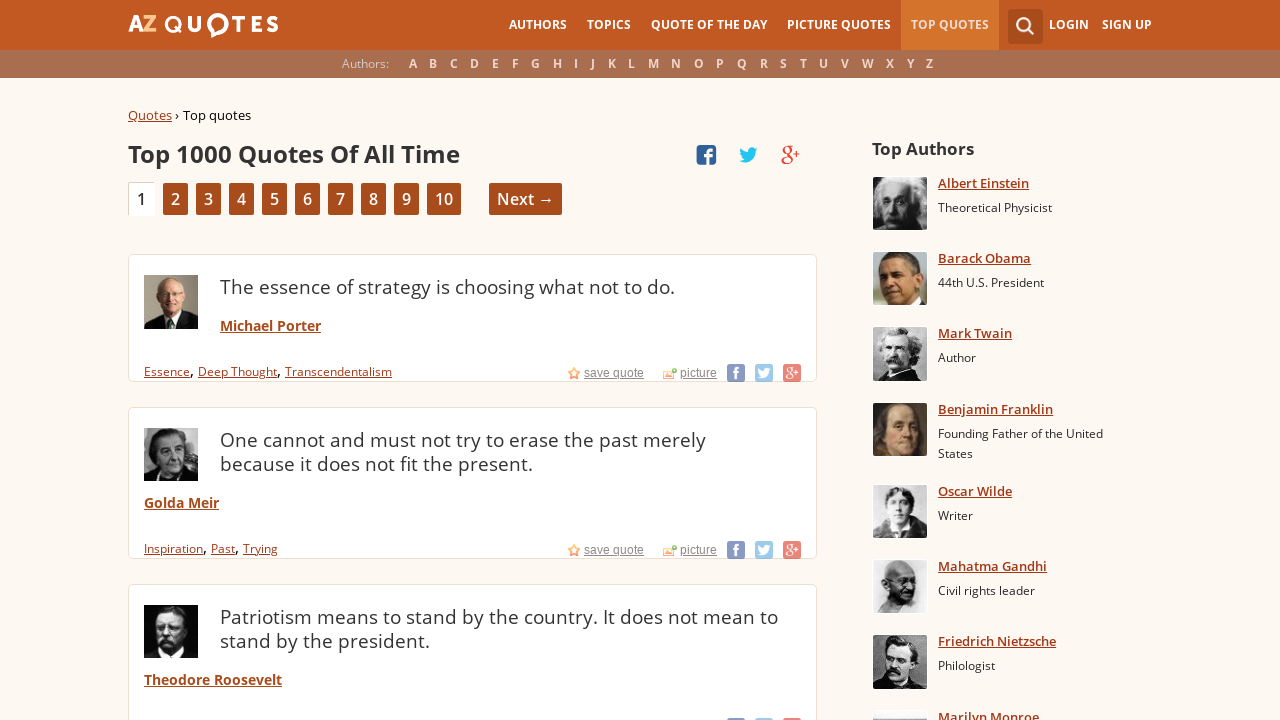

Quotes loaded successfully on the page
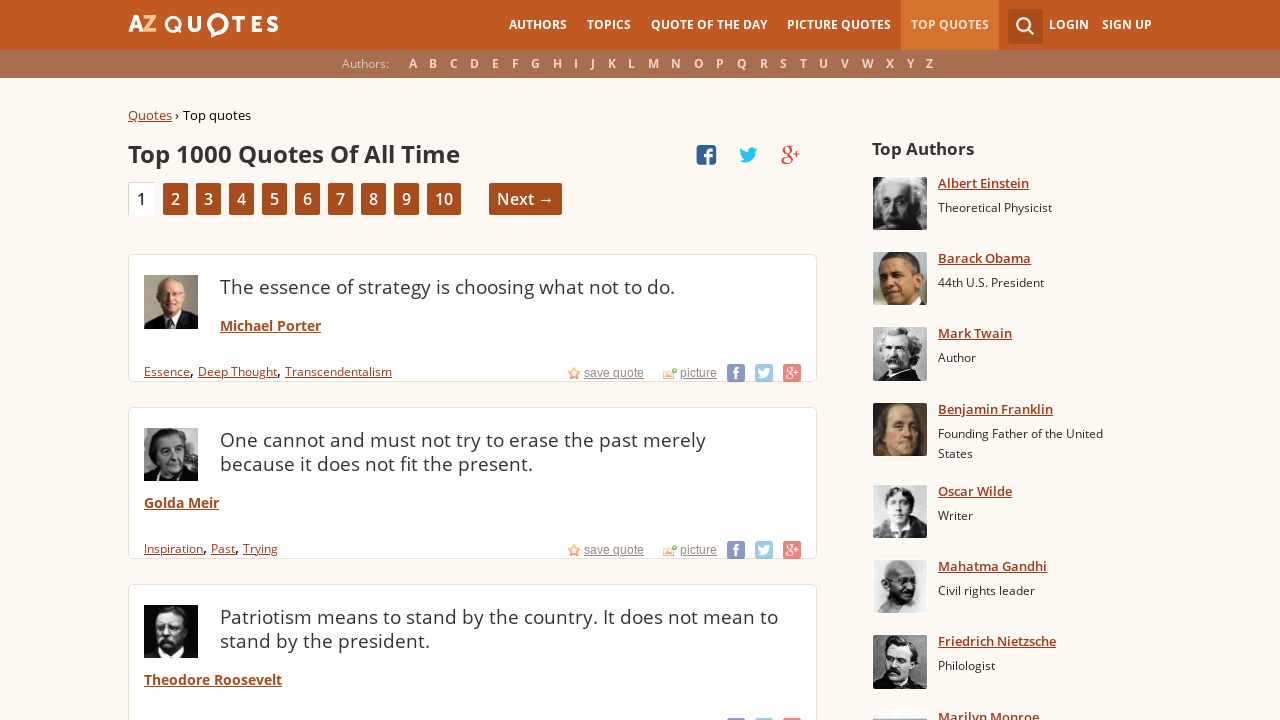

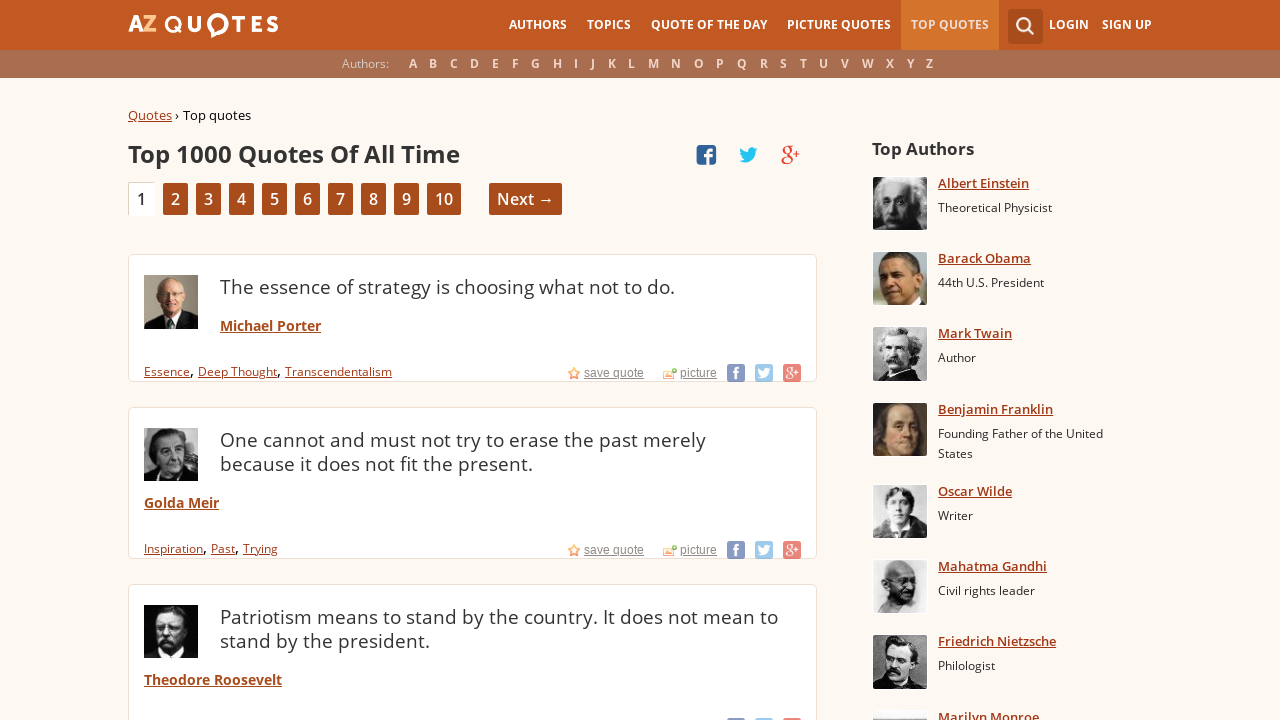